Tests Wikipedia search widget on a practice automation site by entering a search term, clicking submit, then clicking through all search result links and switching between opened windows

Starting URL: https://testautomationpractice.blogspot.com/

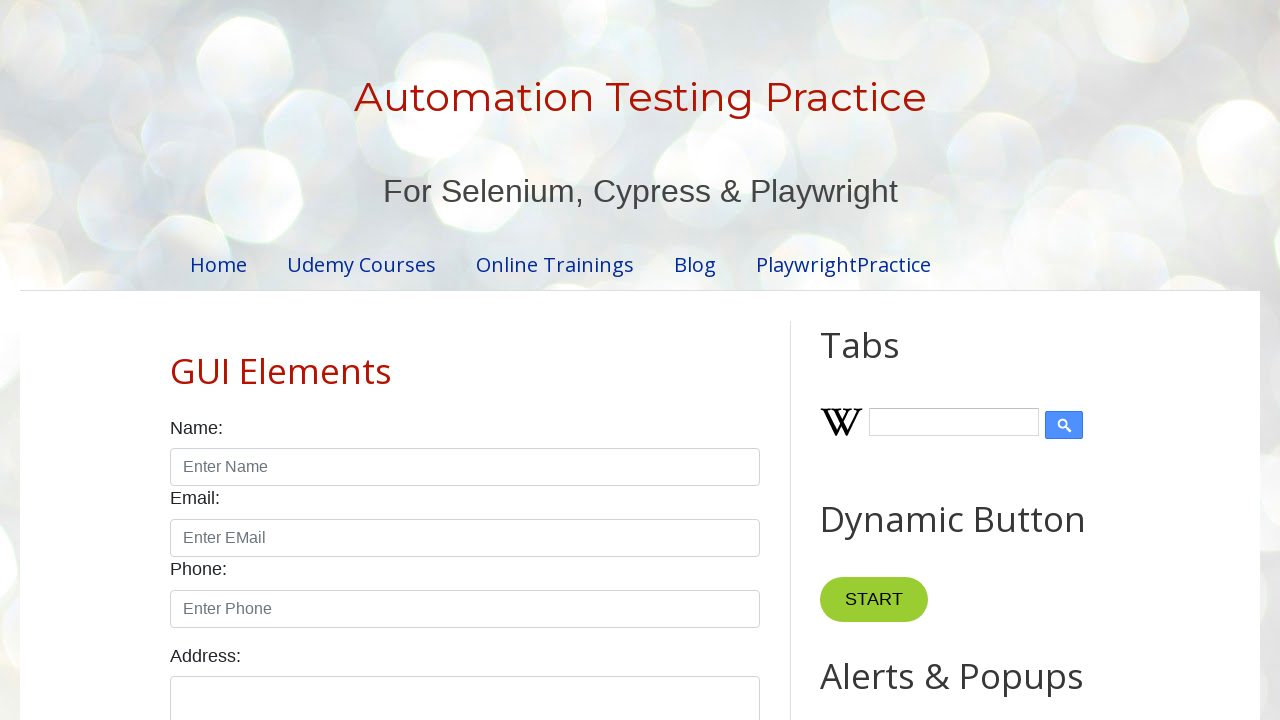

Filled Wikipedia search input with 'Selenium' on input#Wikipedia1_wikipedia-search-input
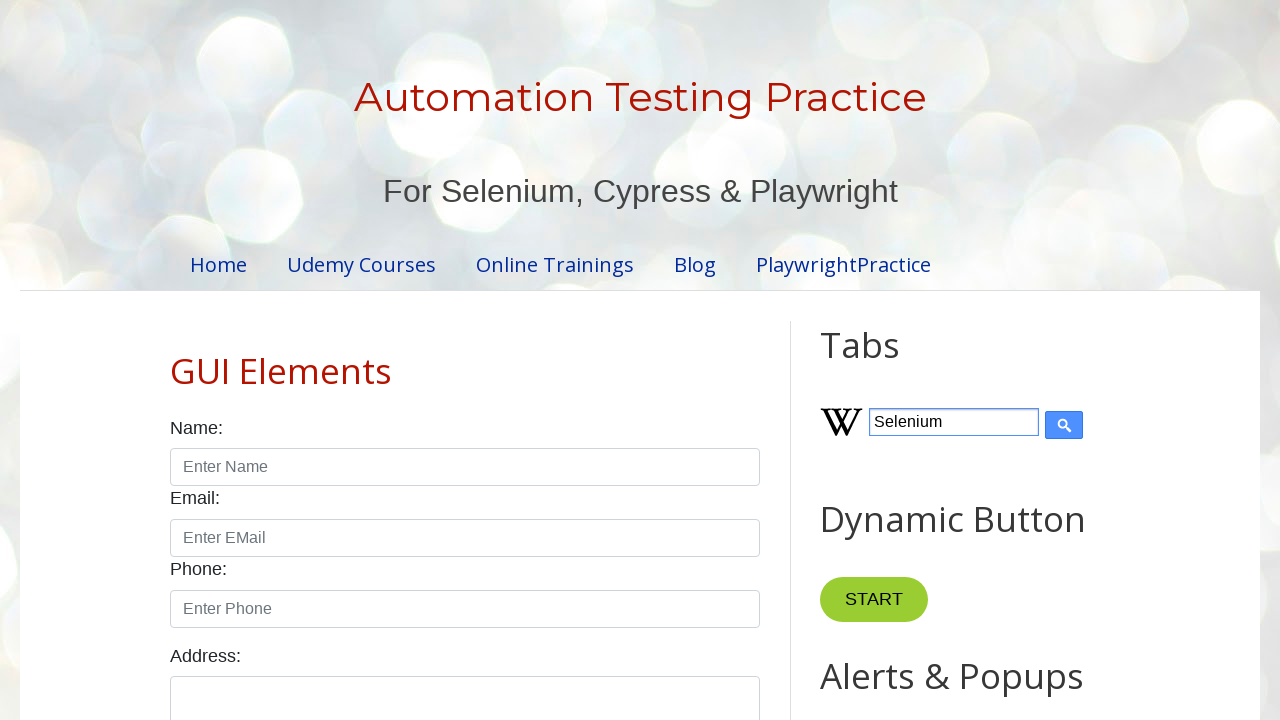

Clicked submit button to search Wikipedia at (1064, 425) on input[type='submit']
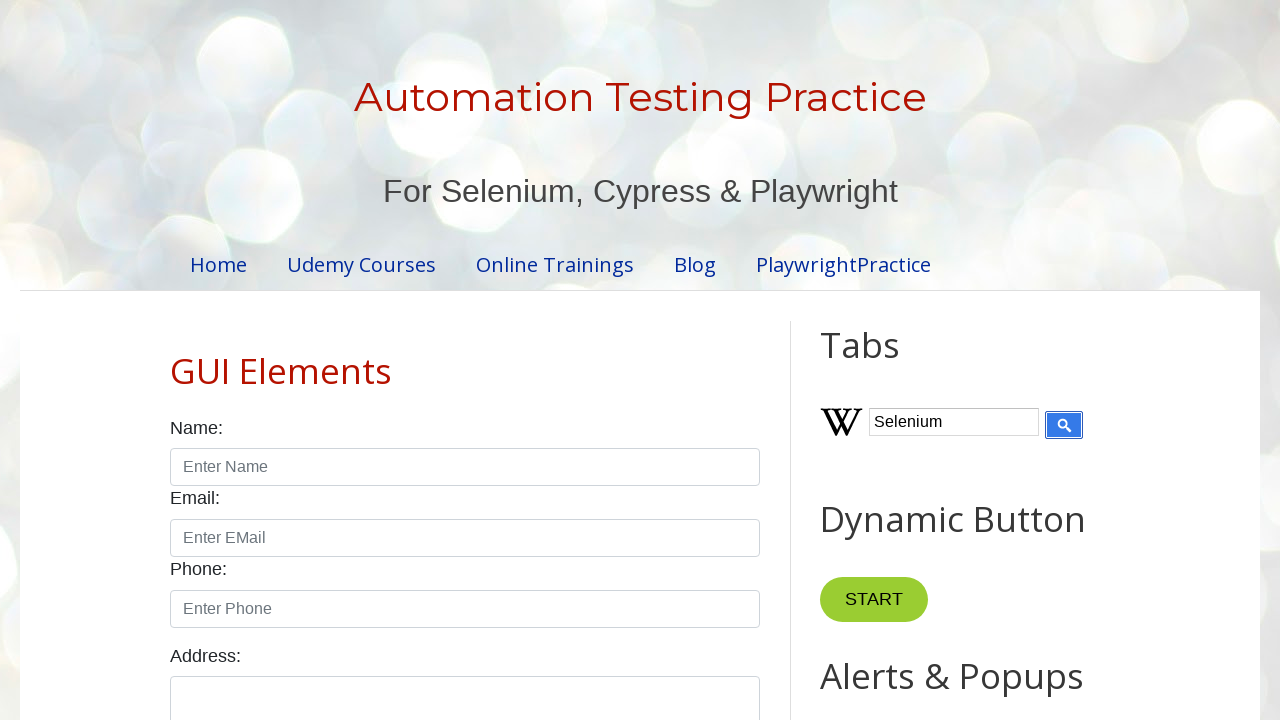

Search results loaded successfully
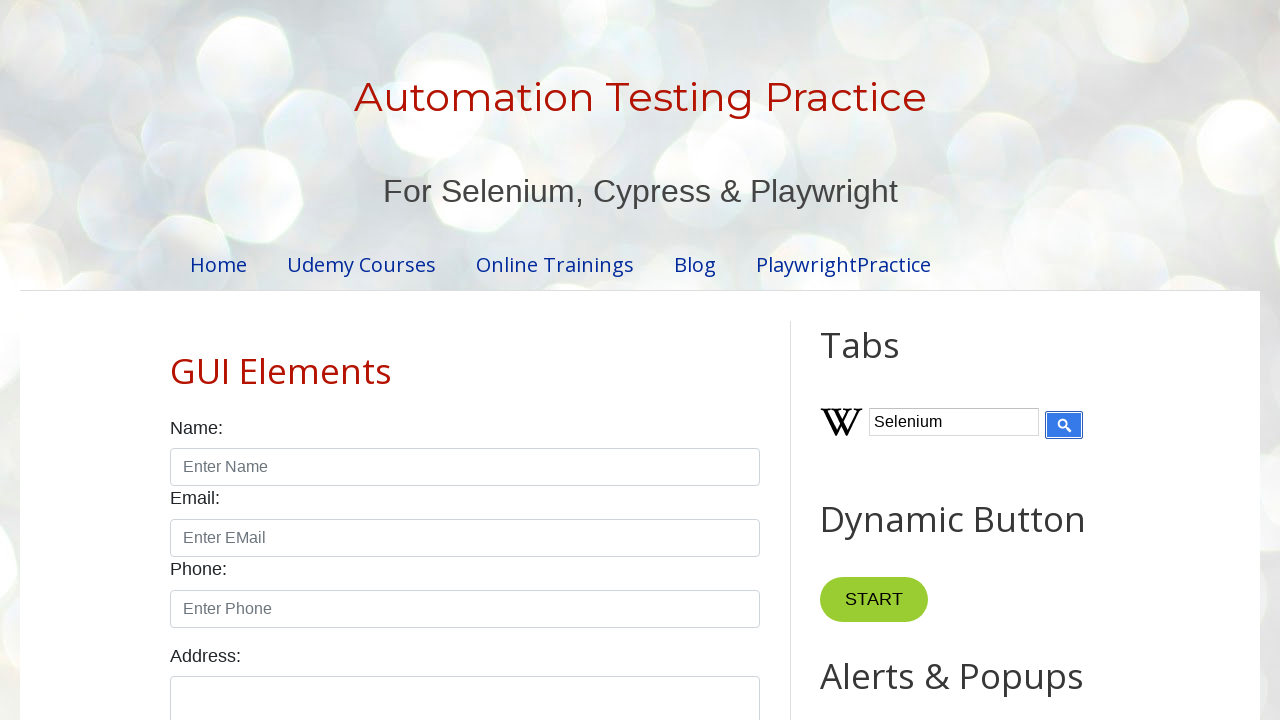

Found 0 search result links
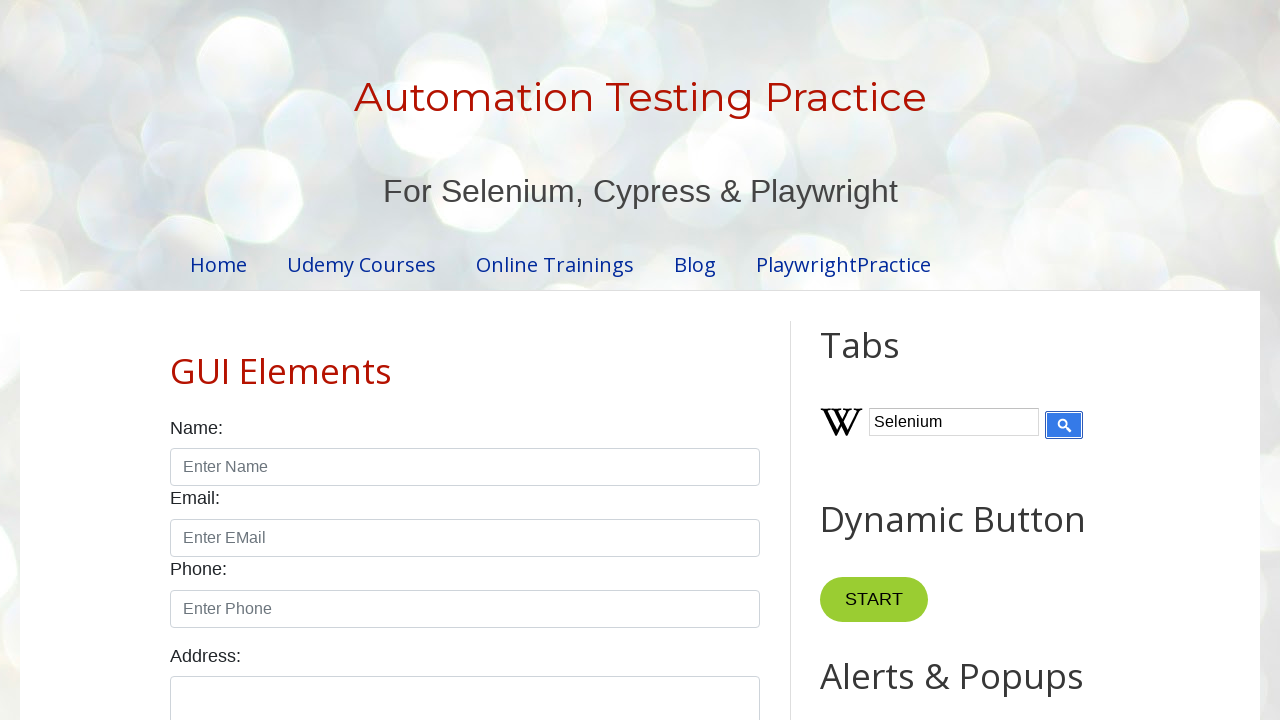

Waited for all windows to open
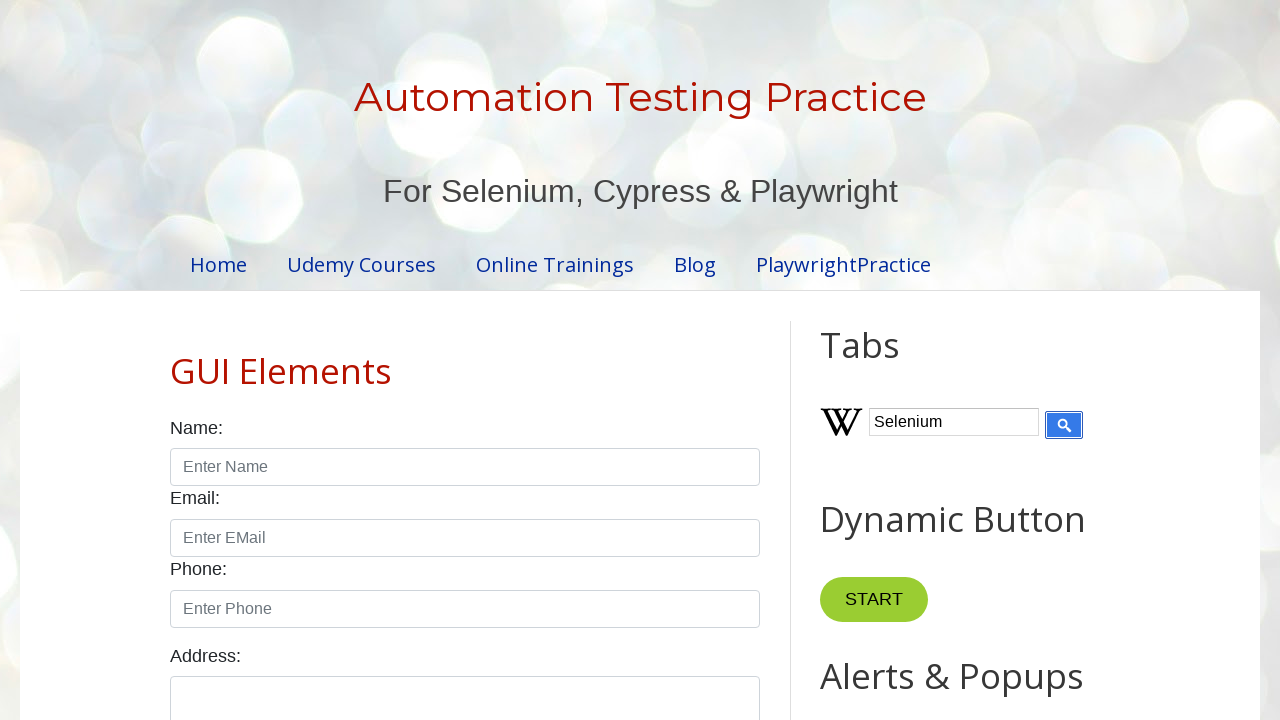

Retrieved all 1 open windows
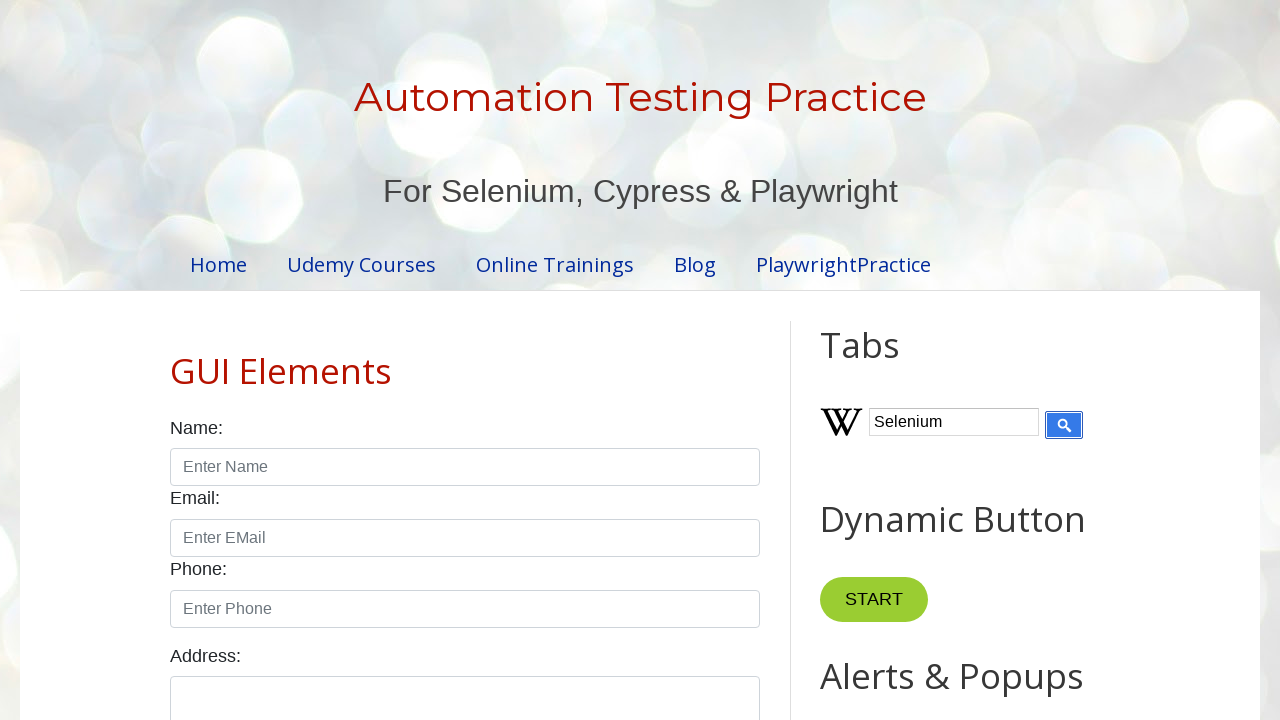

Switched to window: 'Automation Testing Practice'
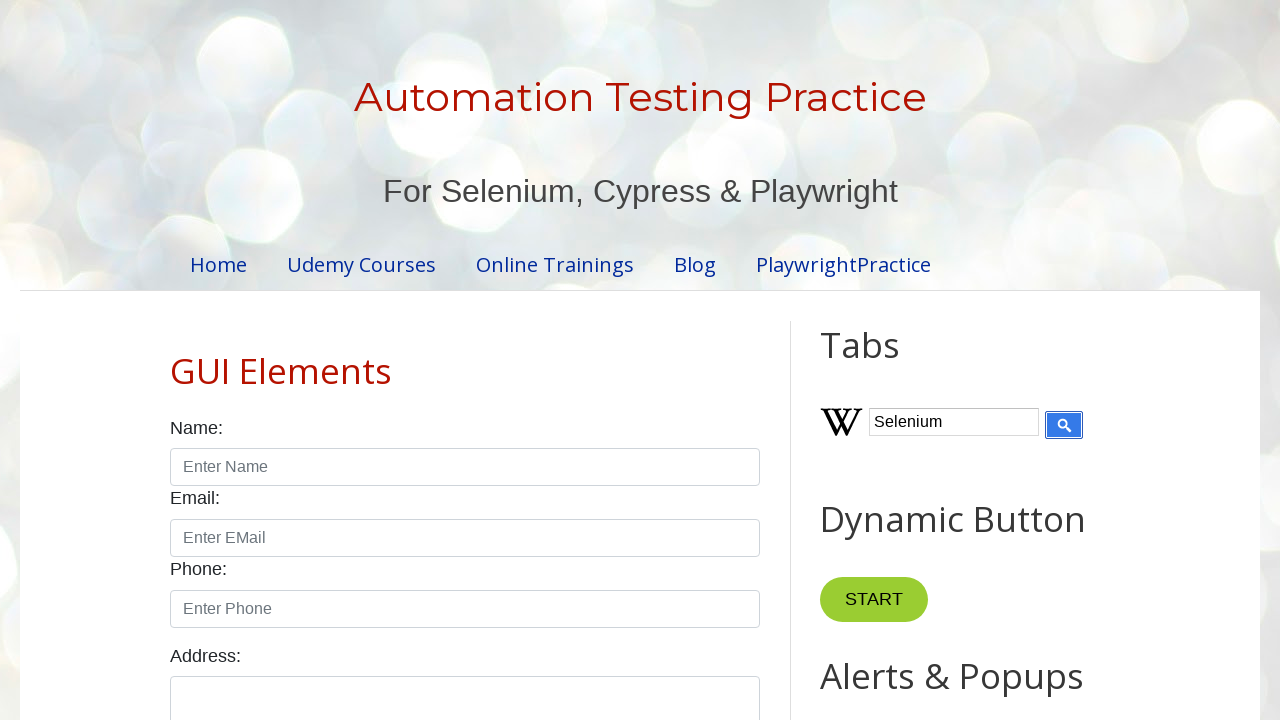

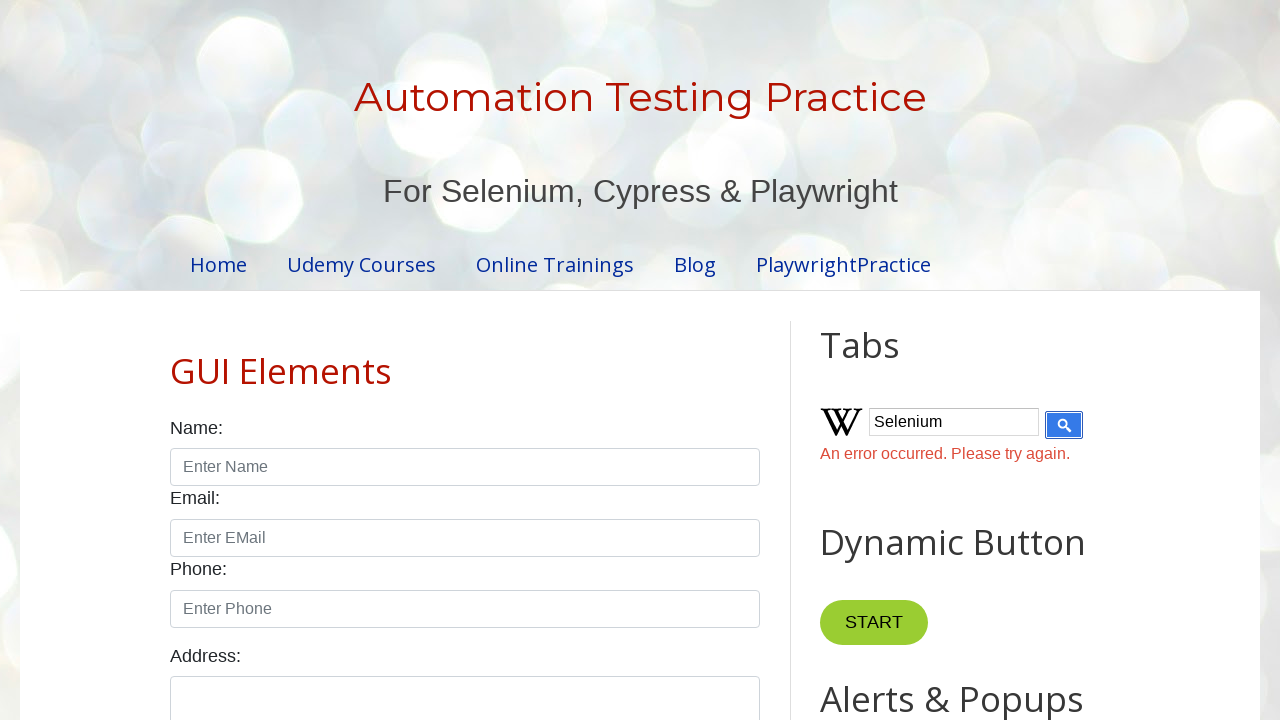